Tests calendar date picker functionality by clicking on the date picker input field and selecting a specific date (6th) from the calendar popup

Starting URL: http://seleniumpractise.blogspot.com/2016/08/how-to-handle-calendar-in-selenium.html

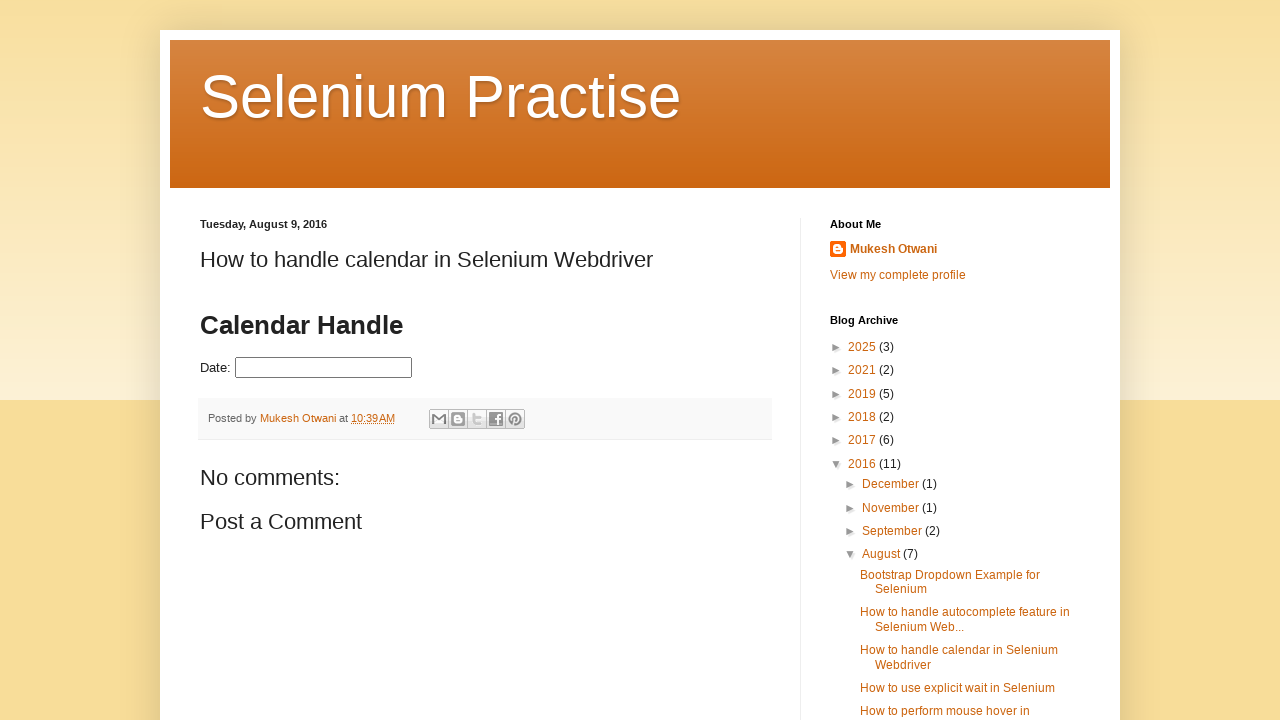

Clicked on the date picker input field to open the calendar at (324, 368) on #datepicker
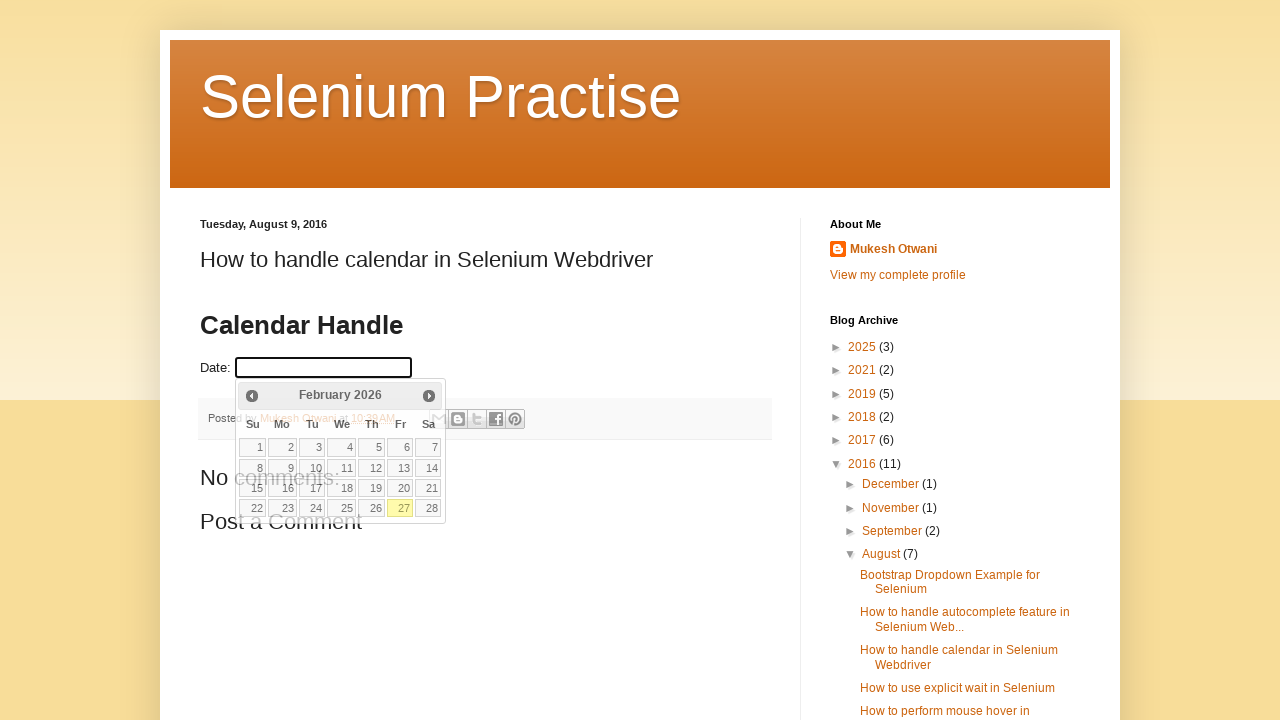

Calendar popup loaded and is visible
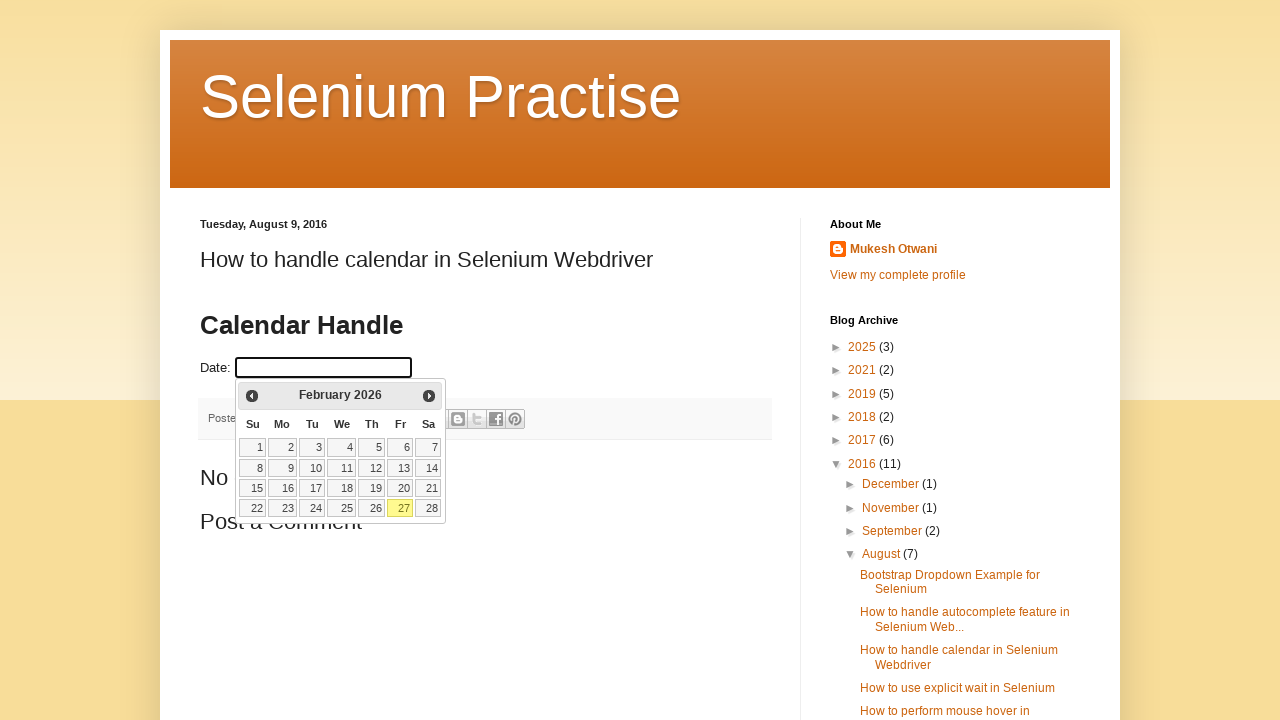

Selected date 6 from the calendar at (400, 447) on table.ui-datepicker-calendar td:has-text('6')
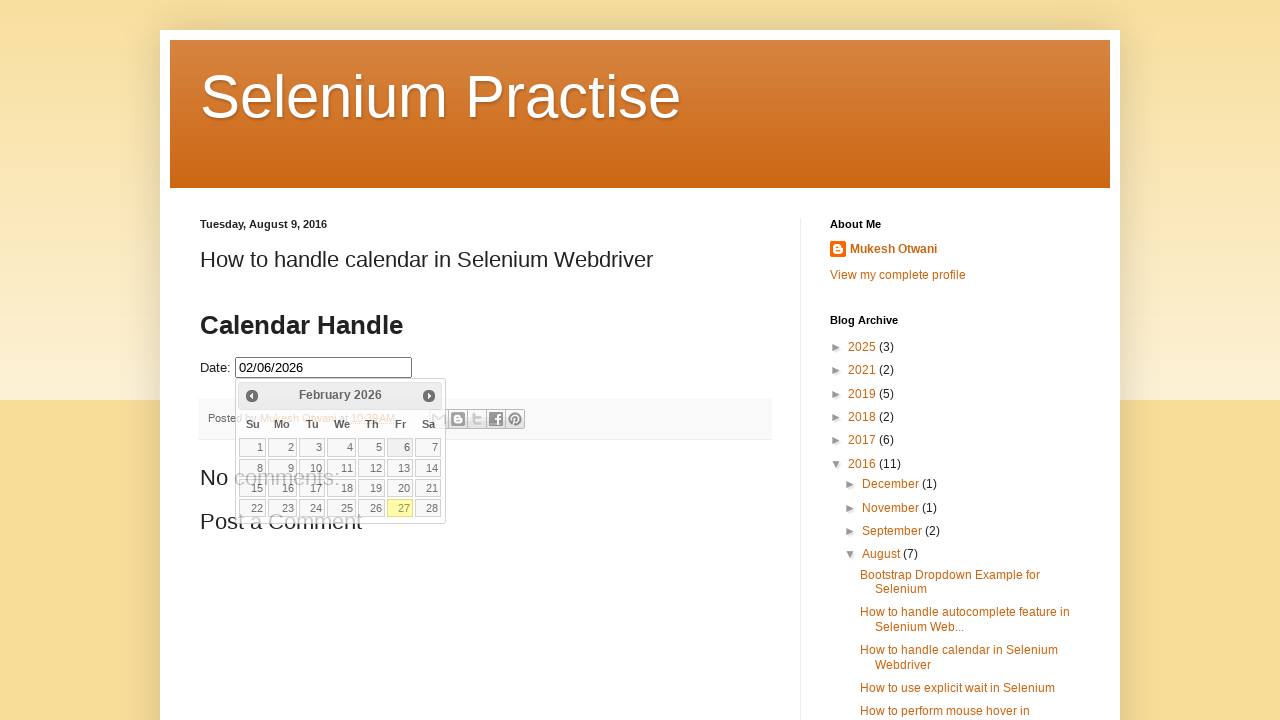

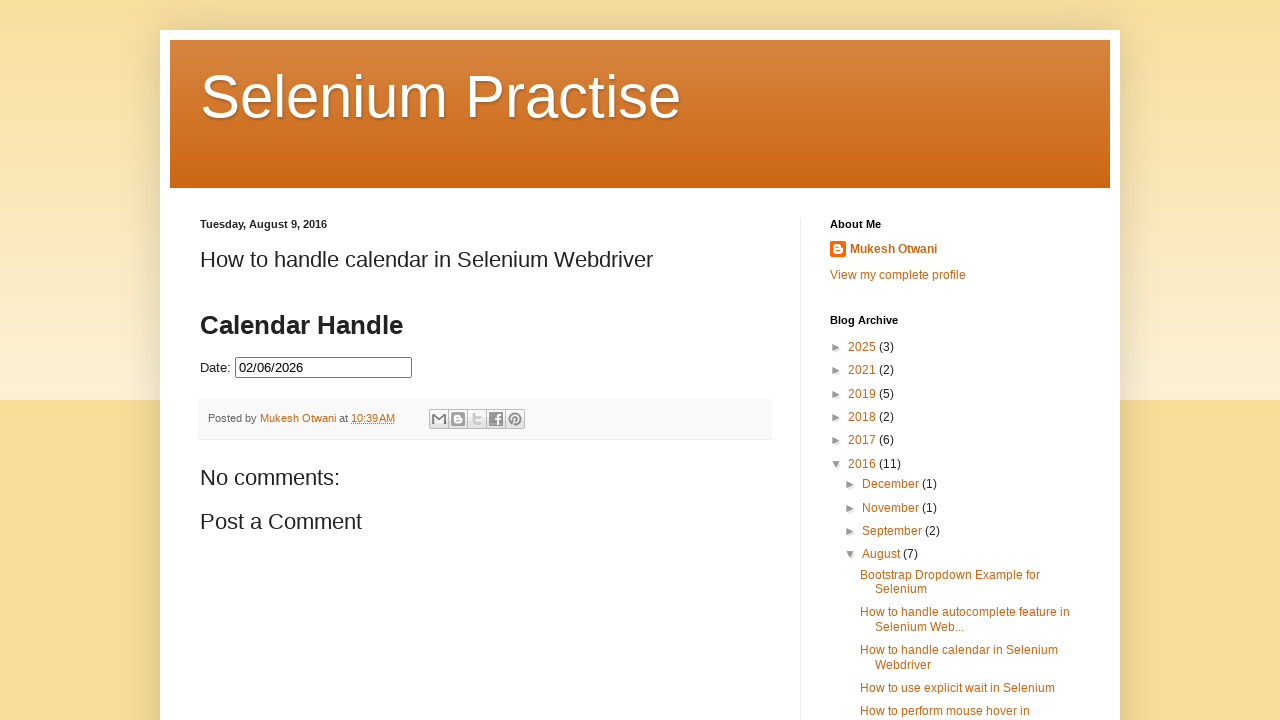